Tests sending a tab key press without targeting a specific element and verifies the page displays the correct key that was pressed

Starting URL: http://the-internet.herokuapp.com/key_presses

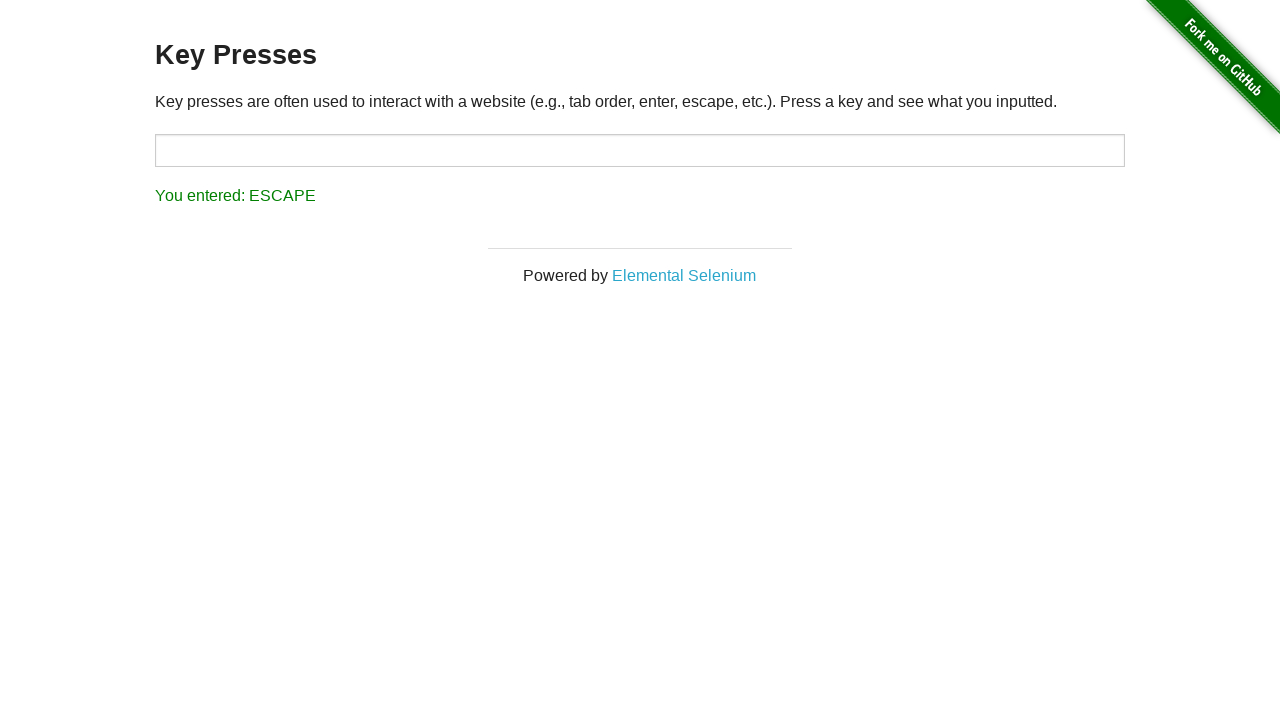

Navigated to key presses test page
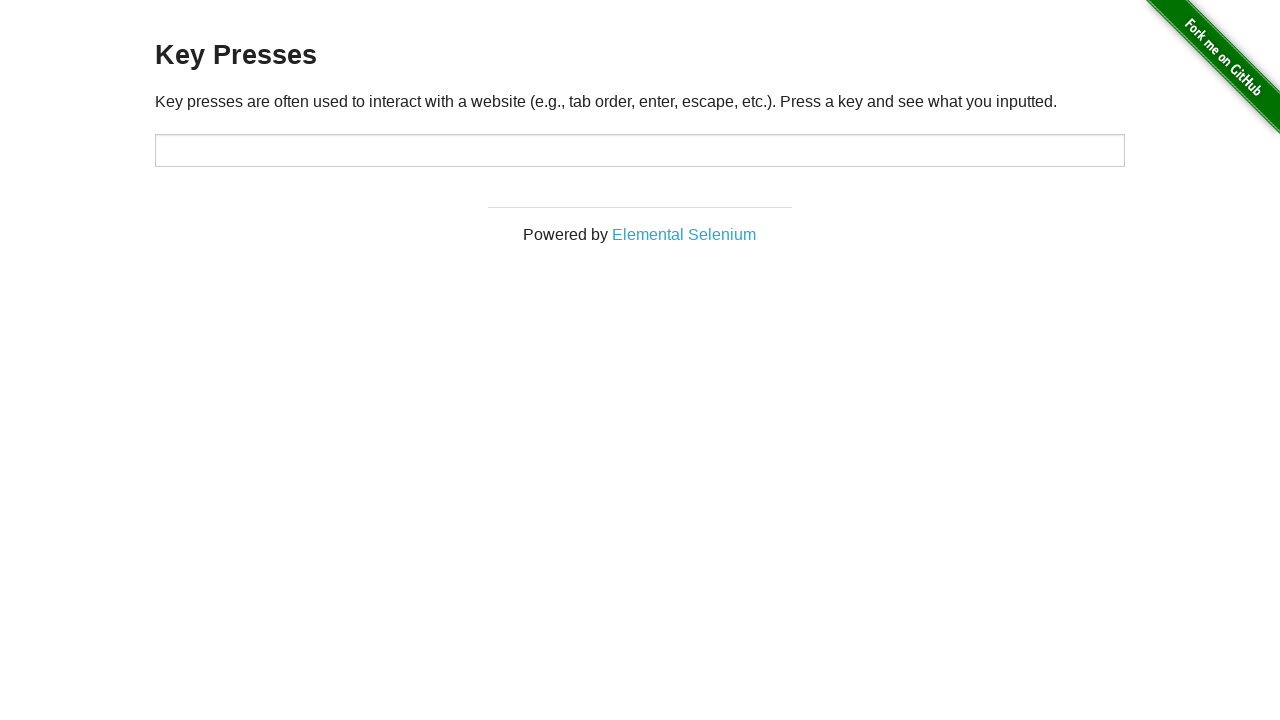

Pressed Tab key on the page
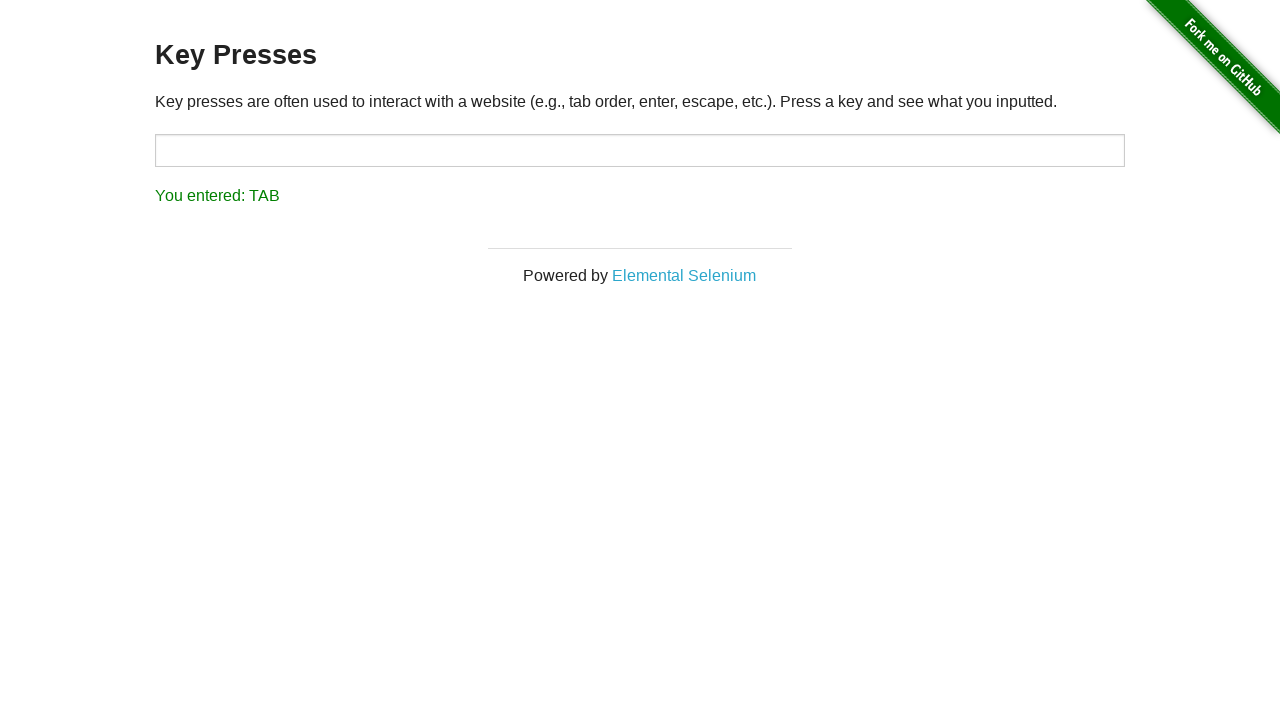

Result element loaded after tab key press
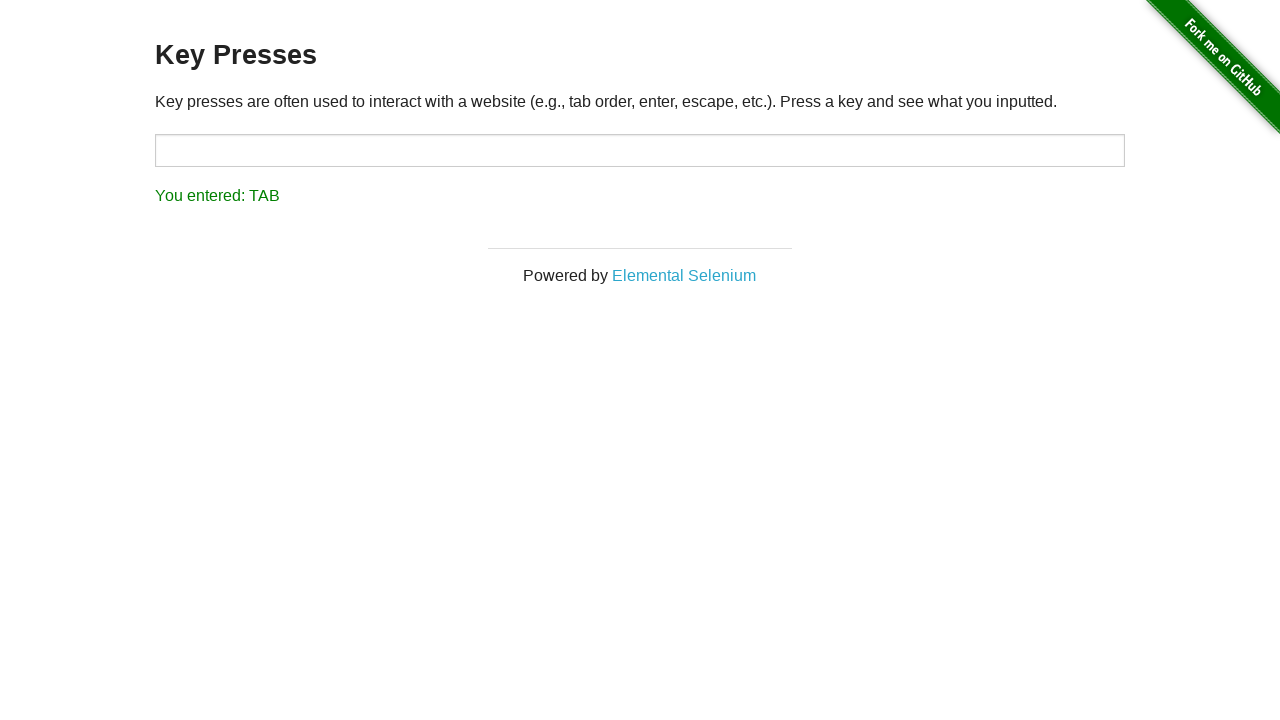

Retrieved result text: 'You entered: TAB'
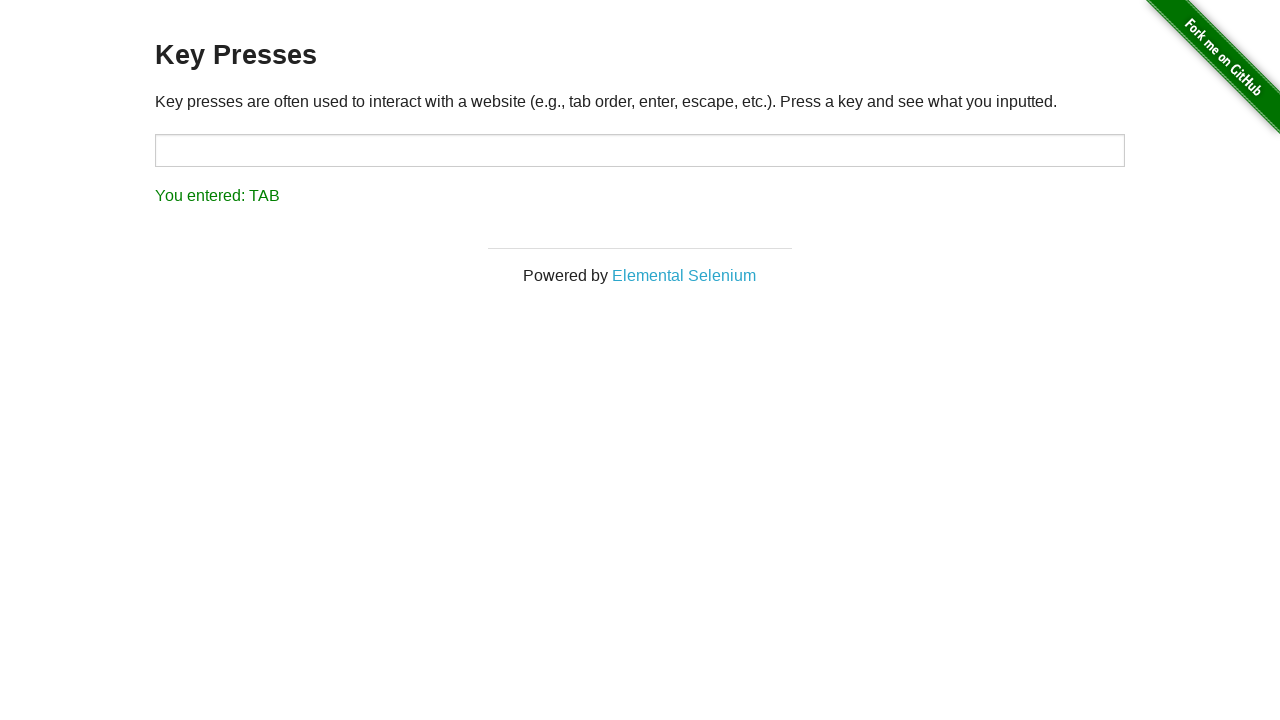

Verified that result text correctly shows 'You entered: TAB'
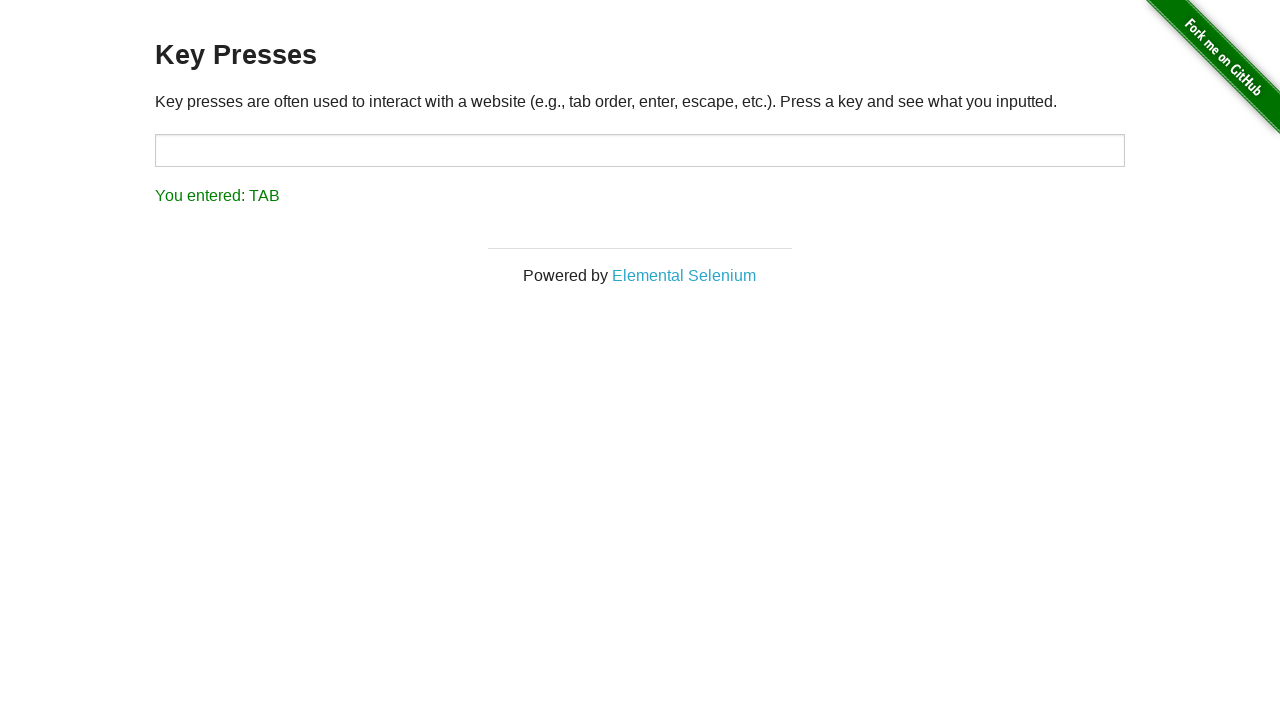

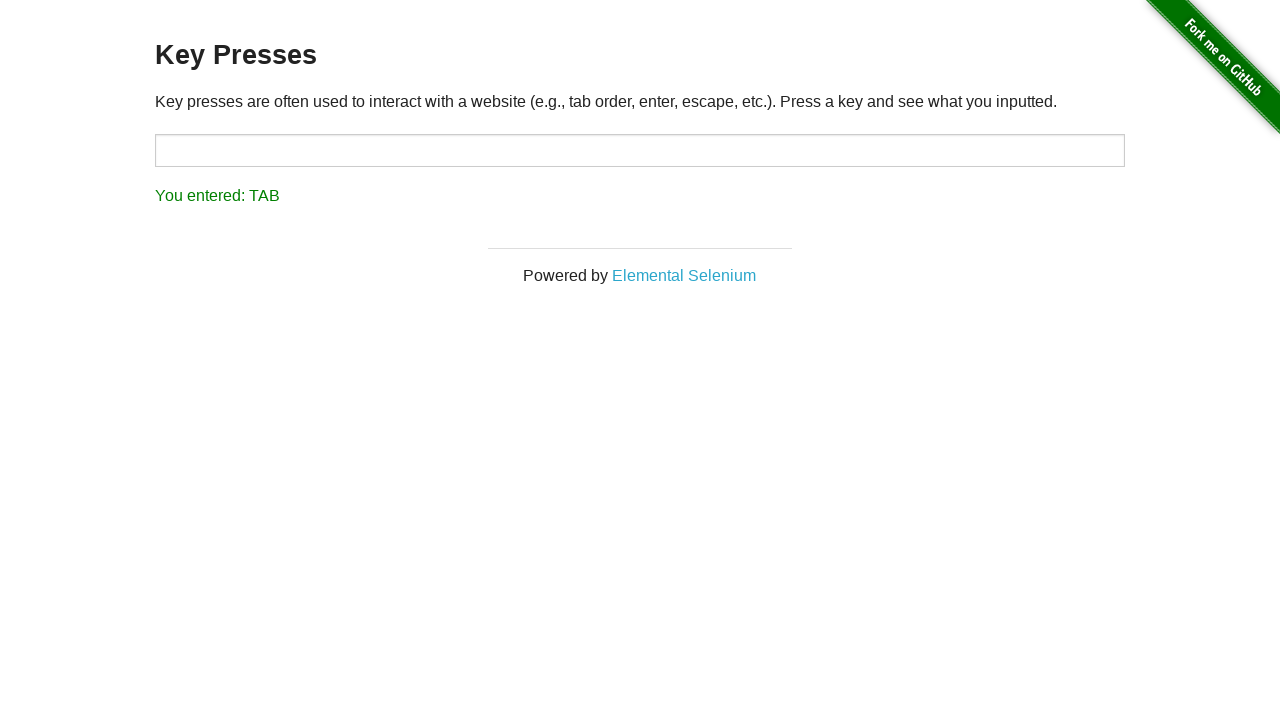